Tests browser alert handling by clicking a button to trigger a confirmation alert, then dismissing it and verifying the result message is displayed

Starting URL: https://training-support.net/webelements/alerts

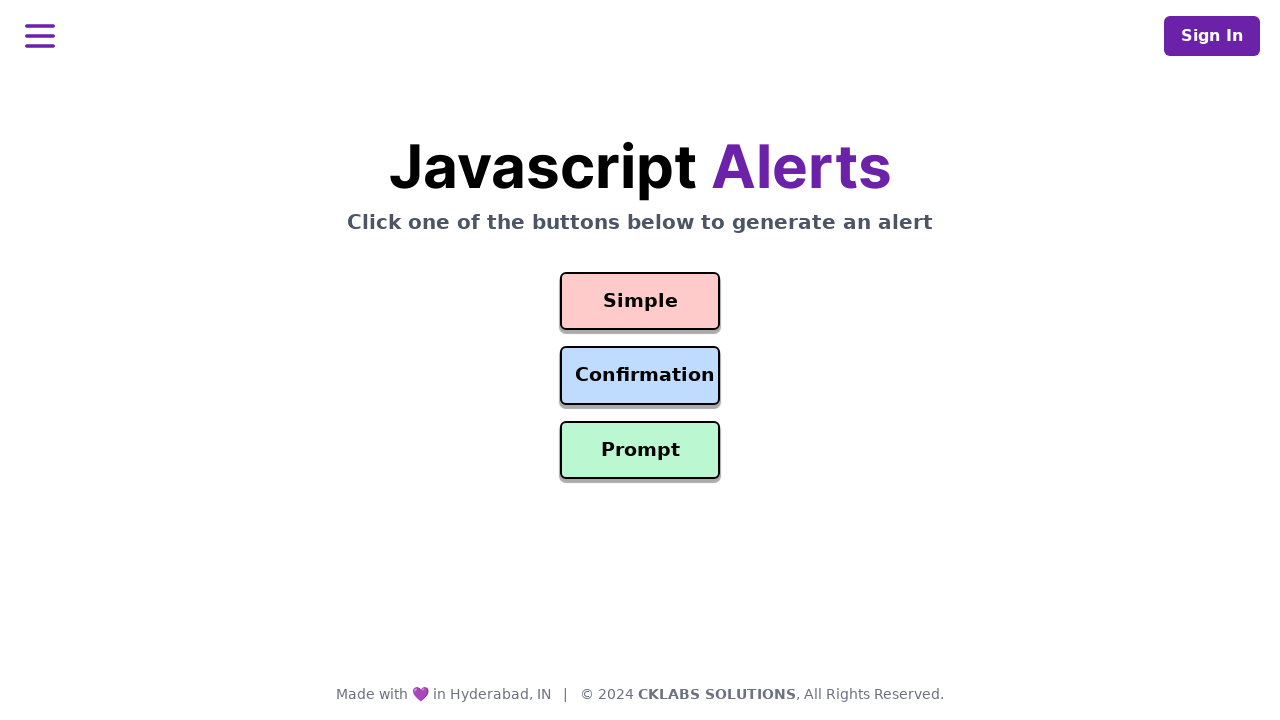

Clicked confirmation button to trigger alert at (640, 376) on #confirmation
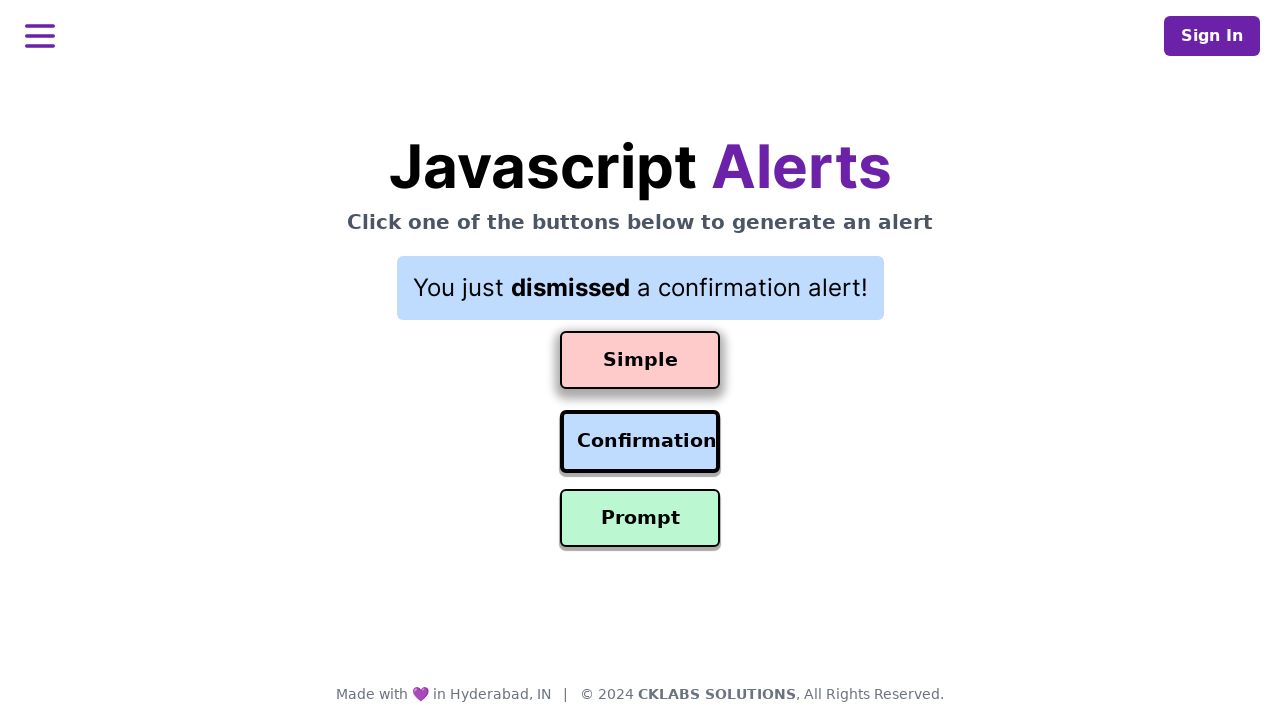

Set up dialog handler to dismiss confirmation alert
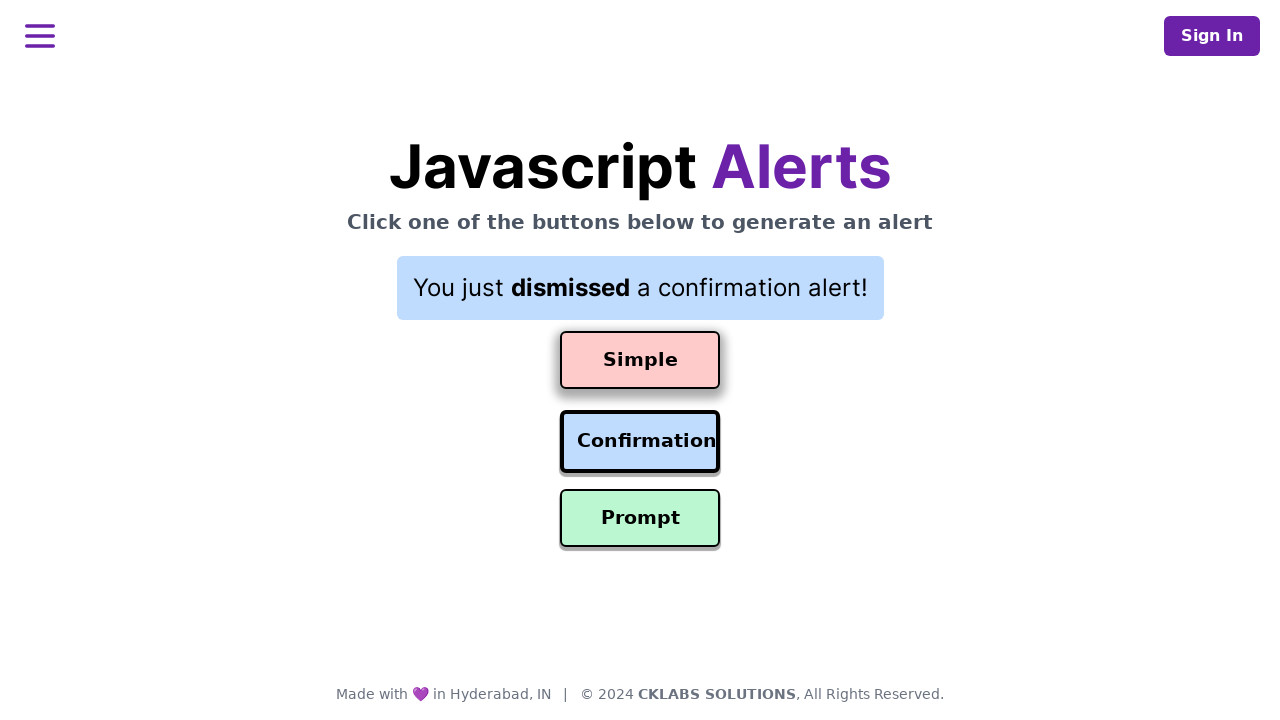

Verified result message is displayed after dismissing alert
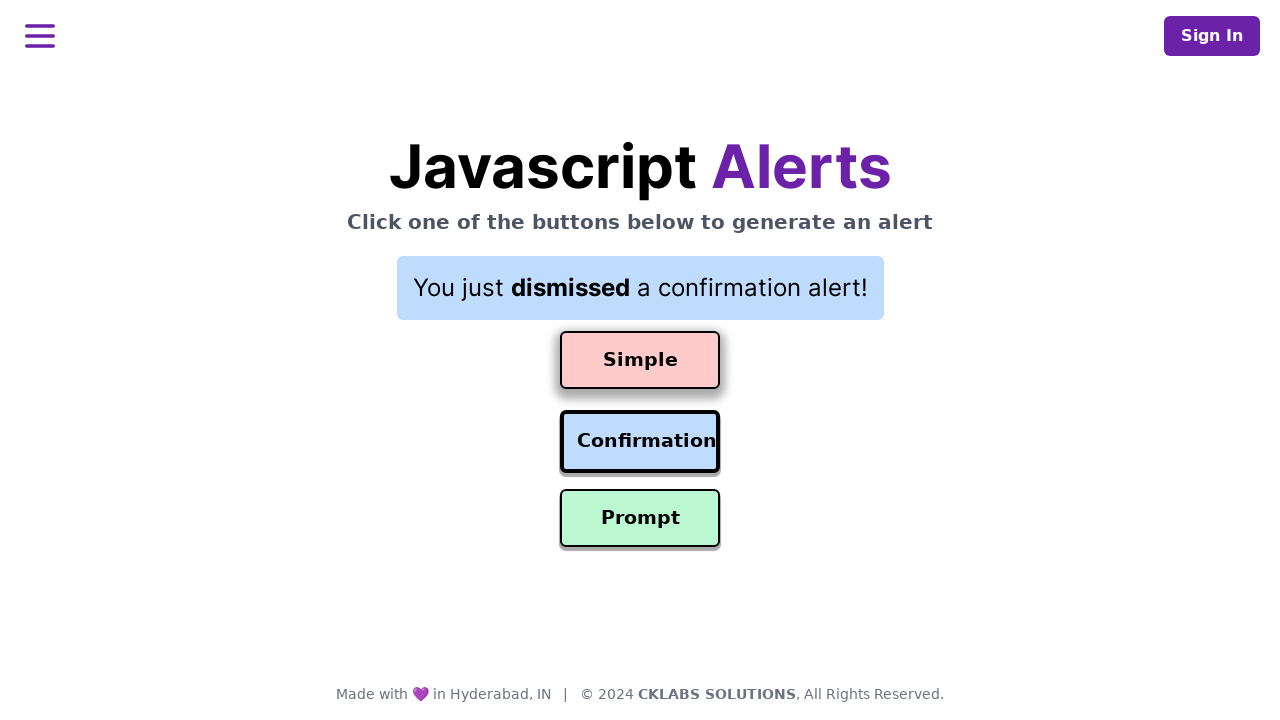

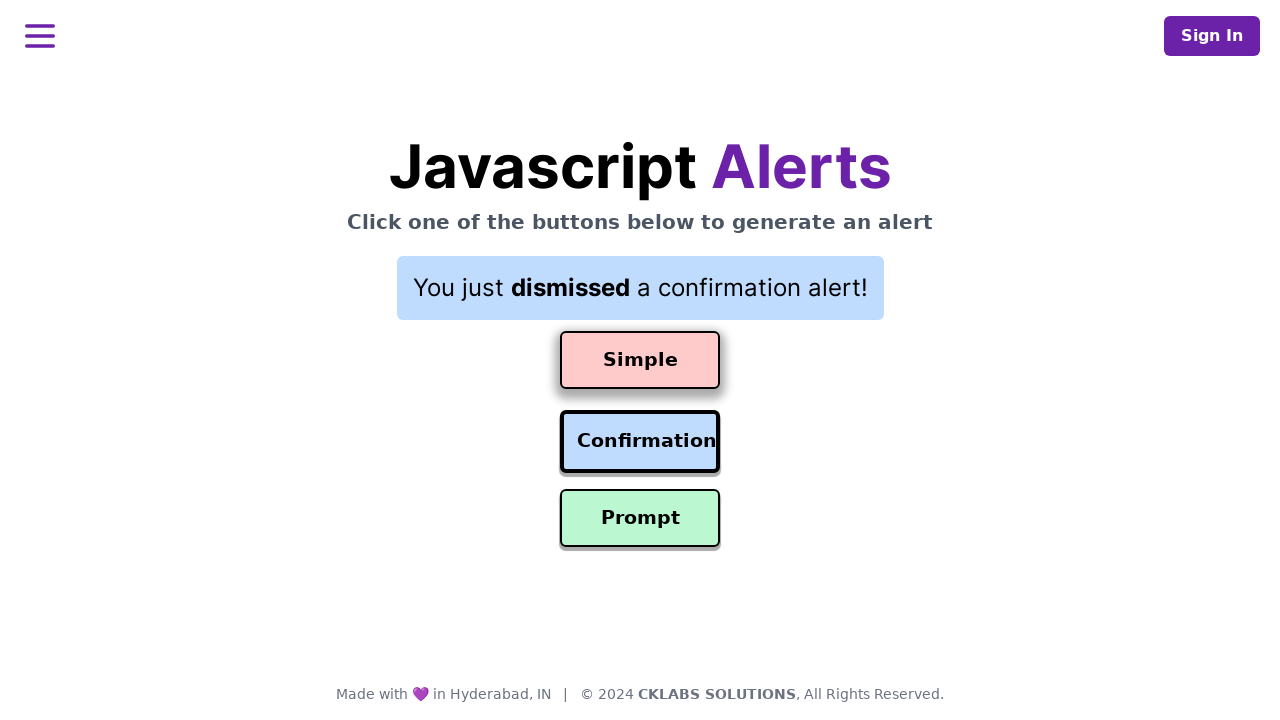